Tests drag and drop functionality by dragging an element from one position to another

Starting URL: https://crossbrowsertesting.github.io/drag-and-drop

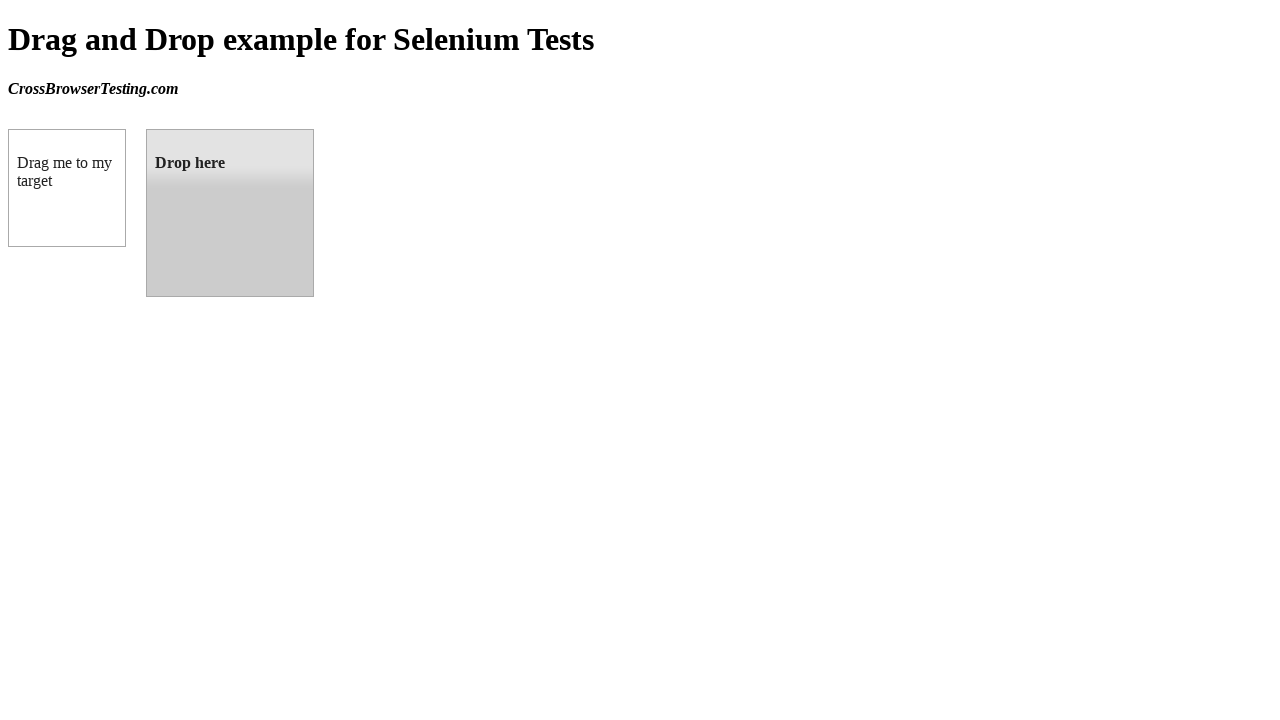

Navigated to drag and drop test page
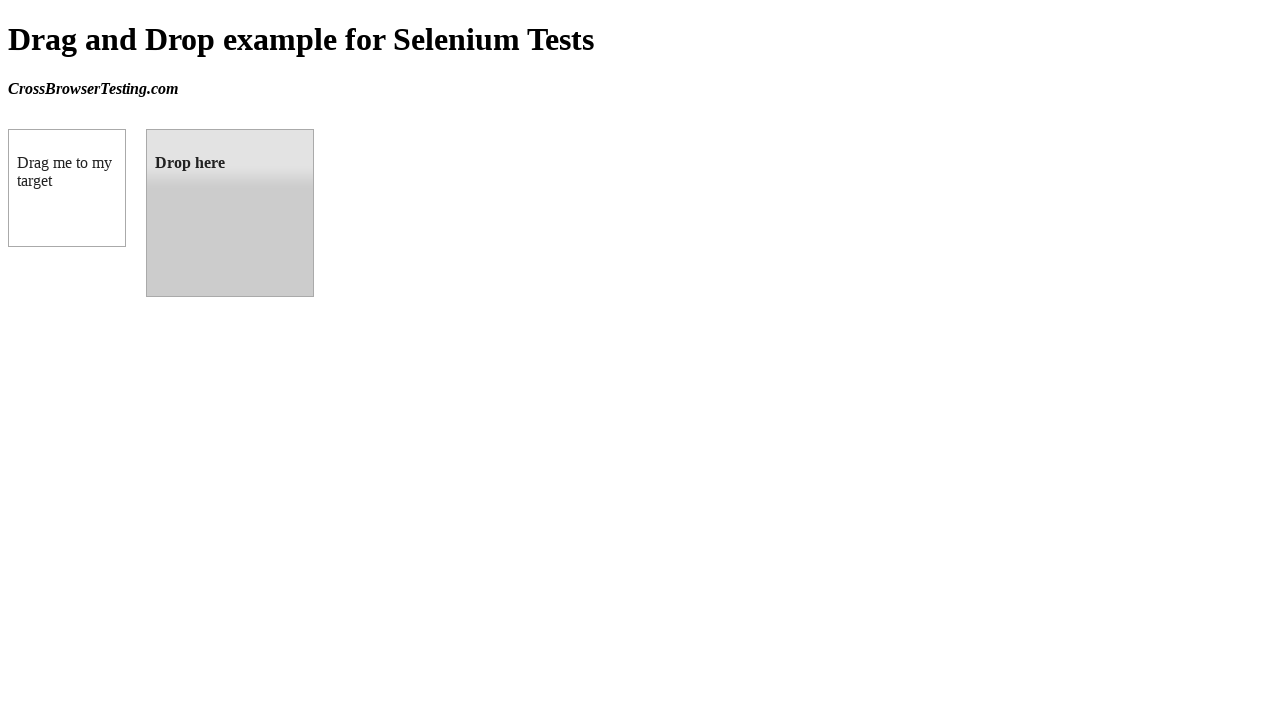

Located the draggable element
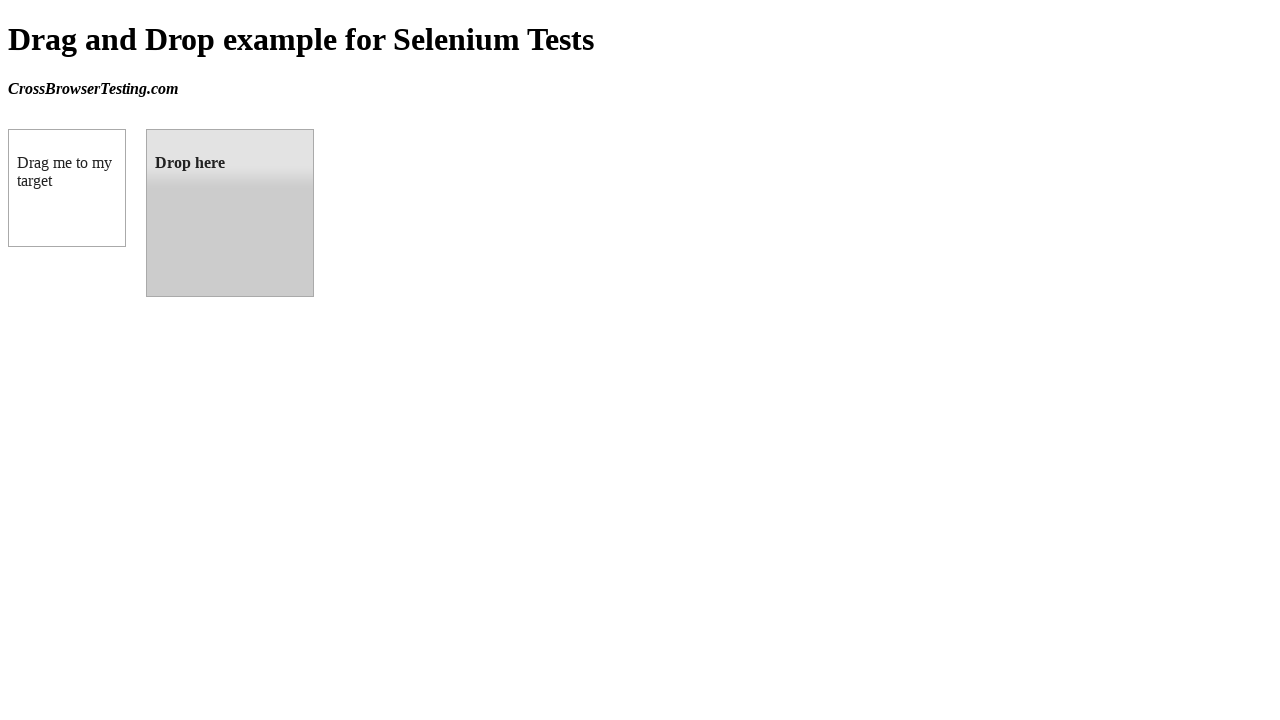

Located the droppable element
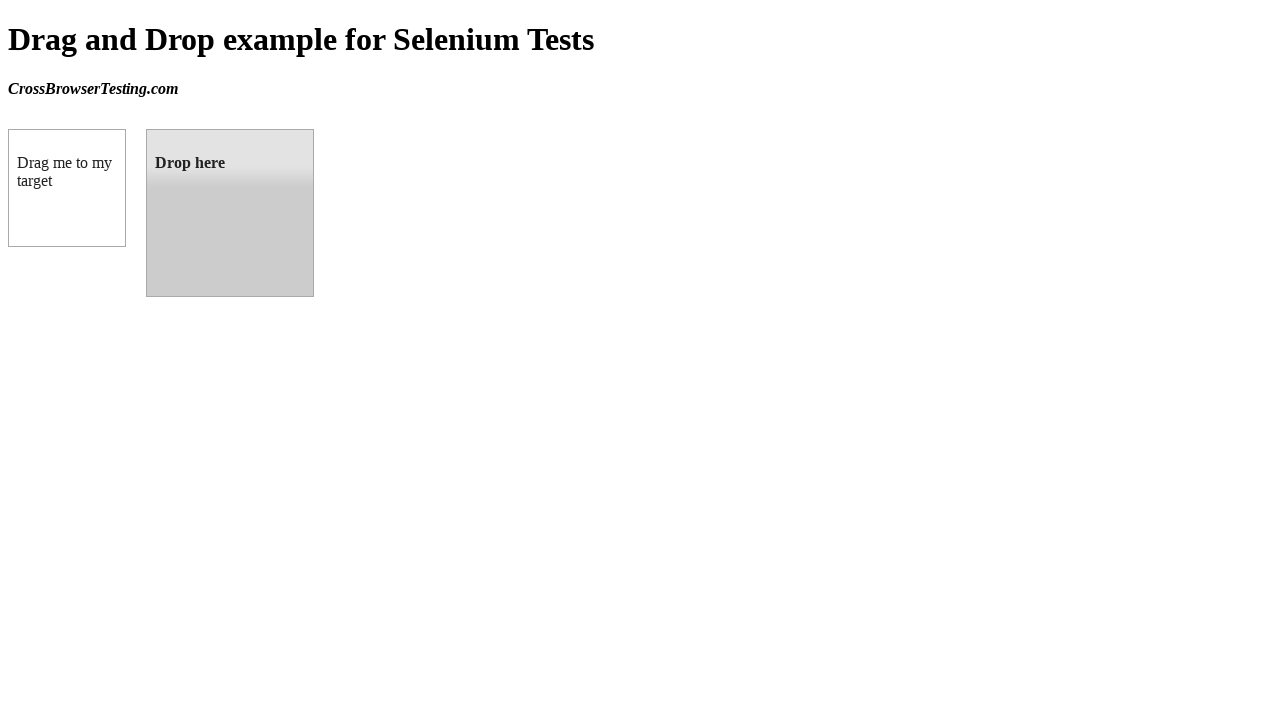

Dragged element from source to target location at (230, 213)
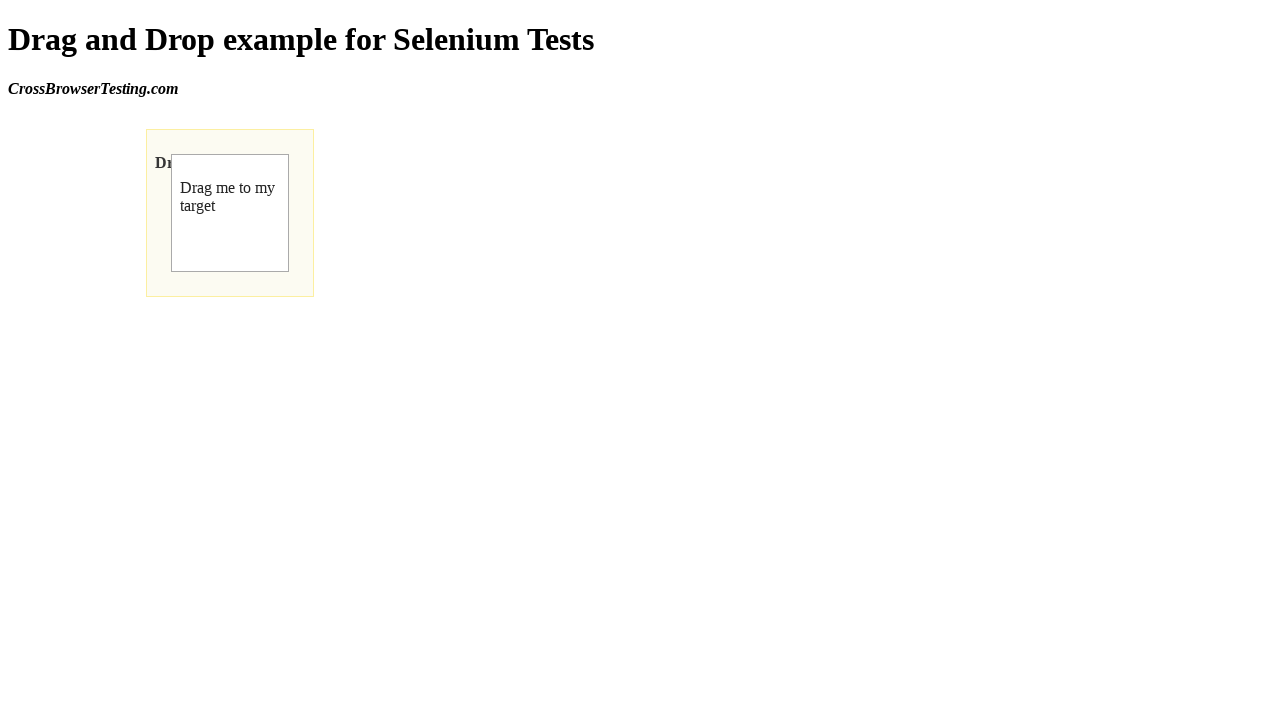

Drop operation completed successfully - 'Dropped!' message appeared
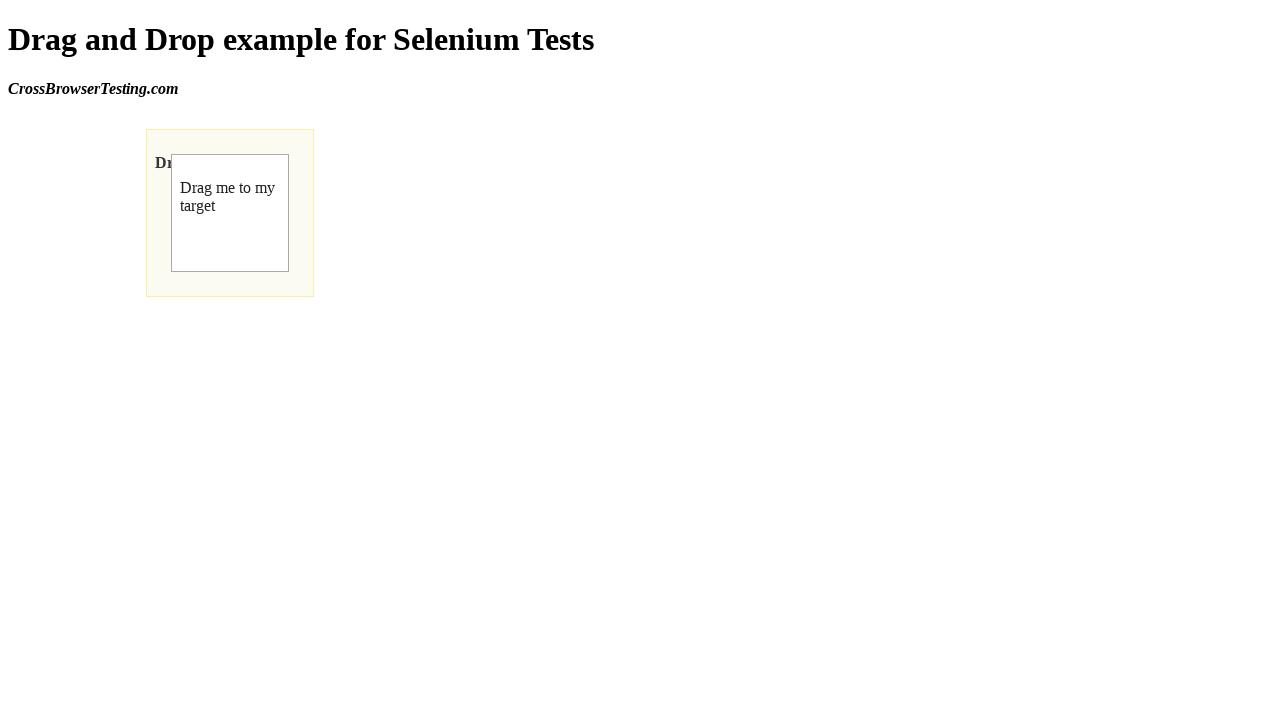

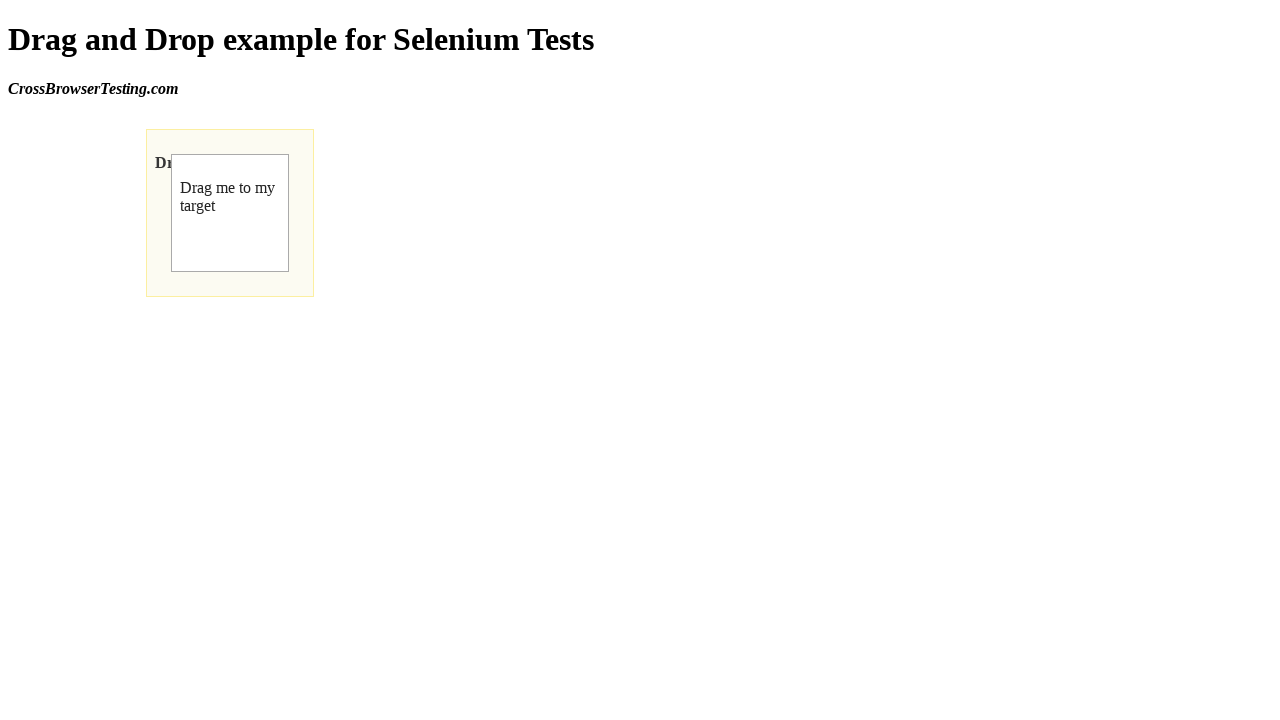